Tests drag and drop functionality on jQuery UI demo page by dragging an element and dropping it onto a target area

Starting URL: https://jqueryui.com/droppable/

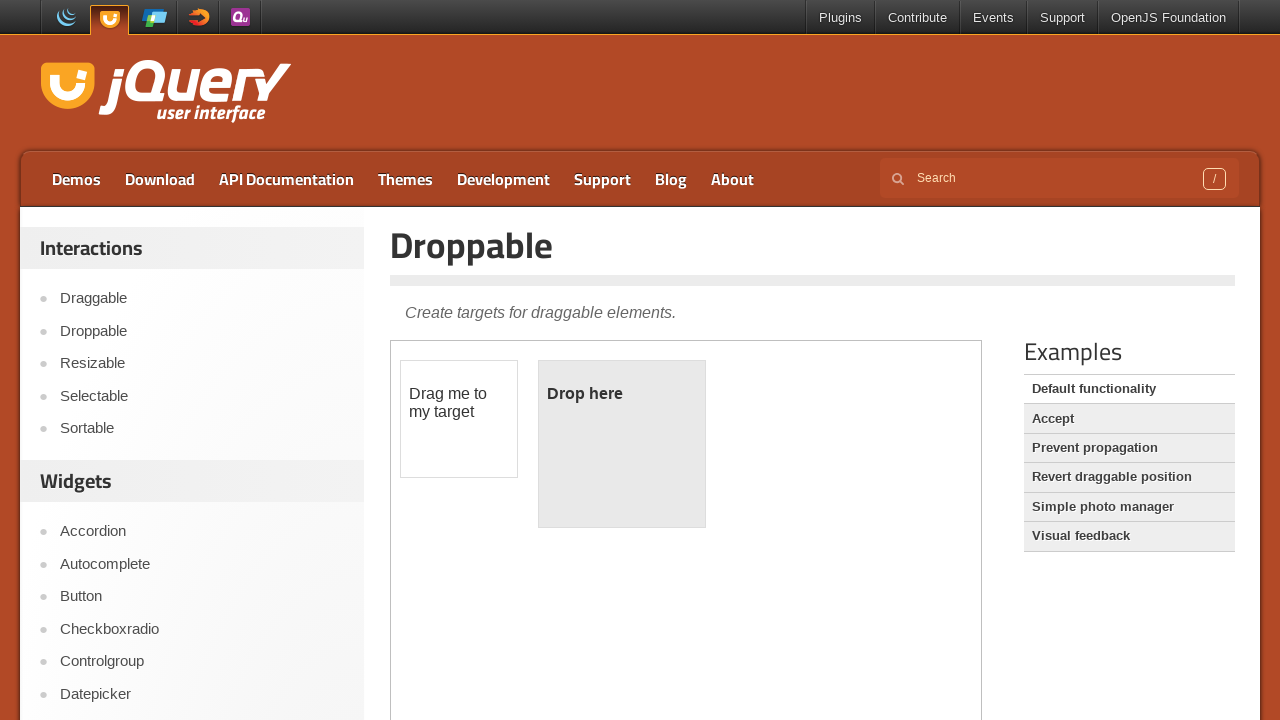

Located and switched to iframe containing drag and drop demo
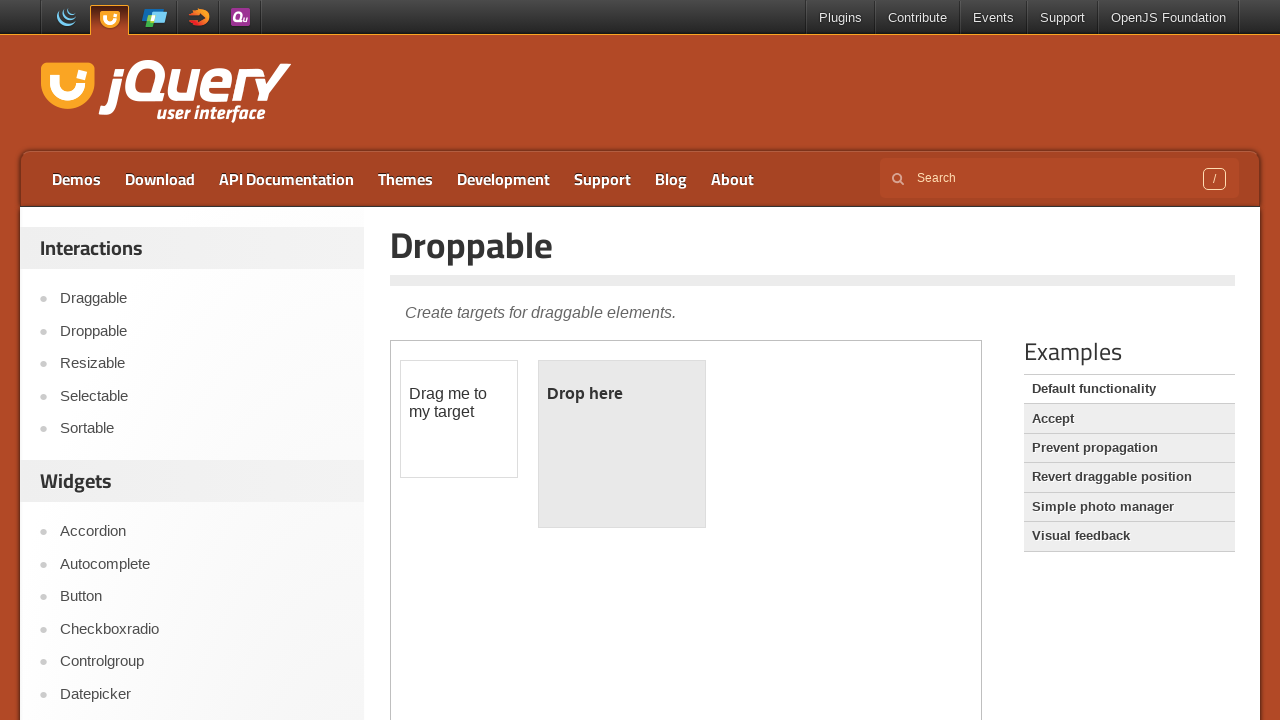

Located draggable element with id 'draggable'
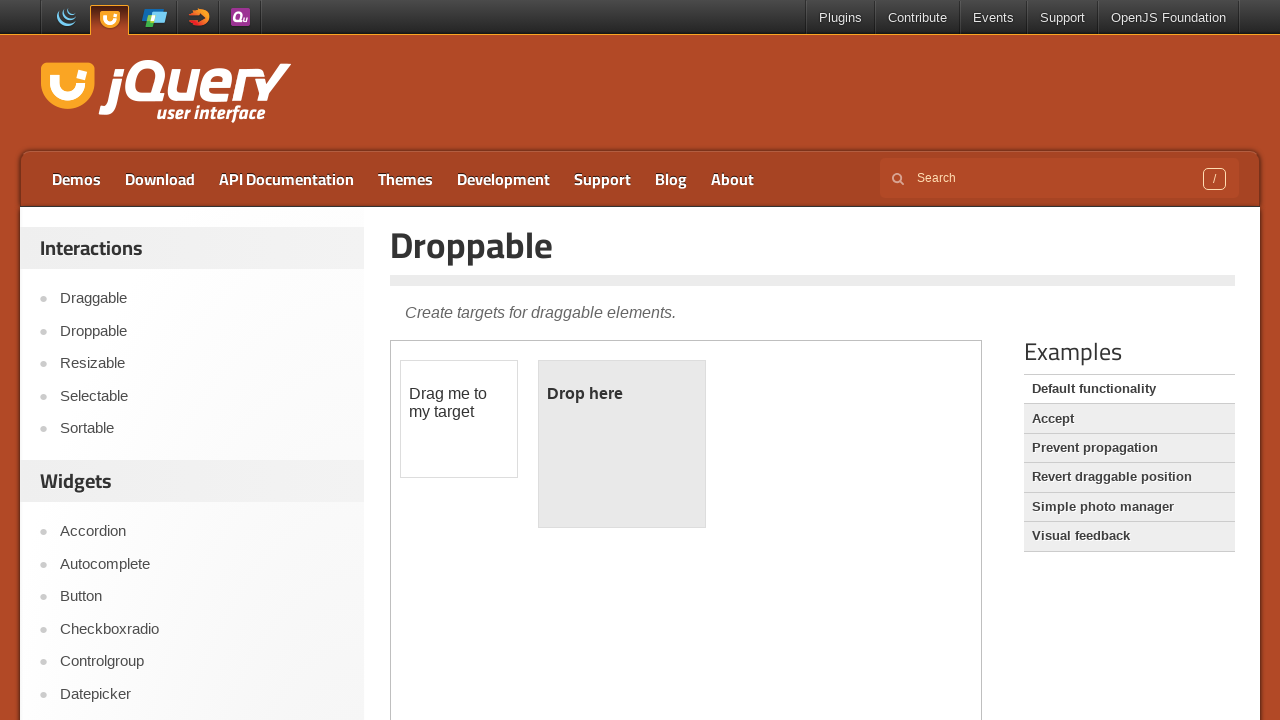

Located droppable target element with id 'droppable'
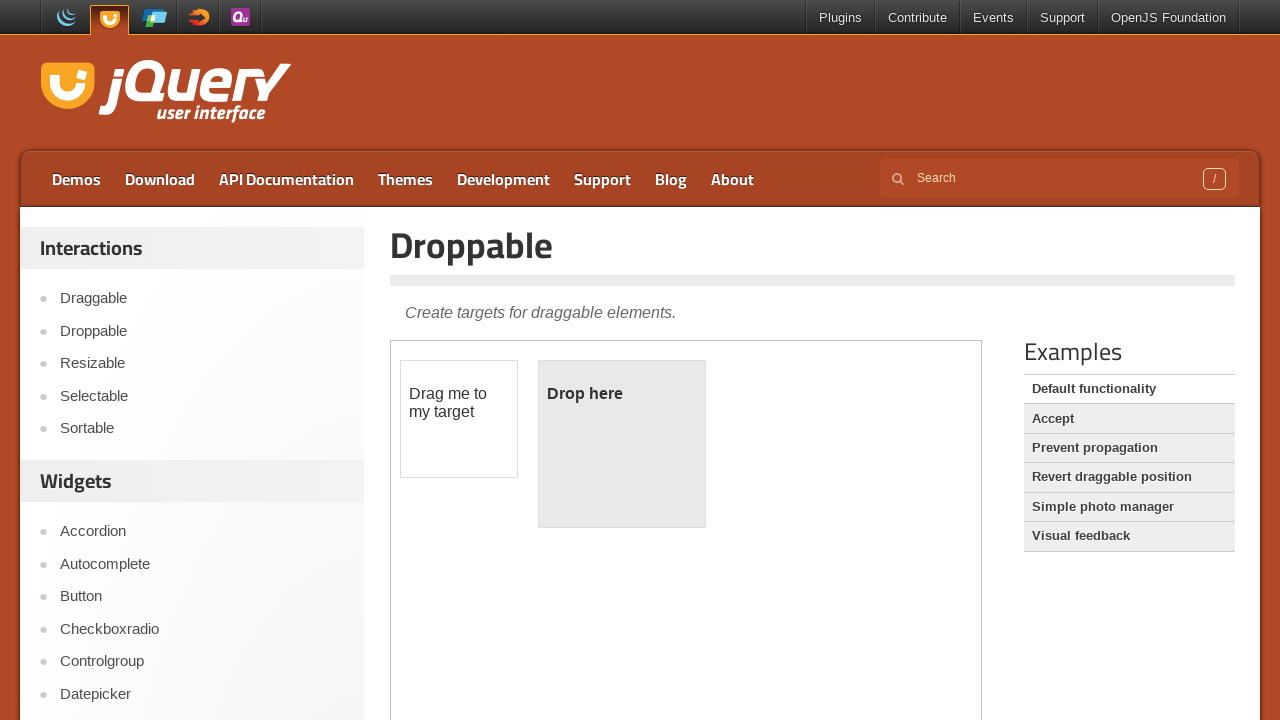

Dragged element from draggable area and dropped it onto droppable target at (622, 444)
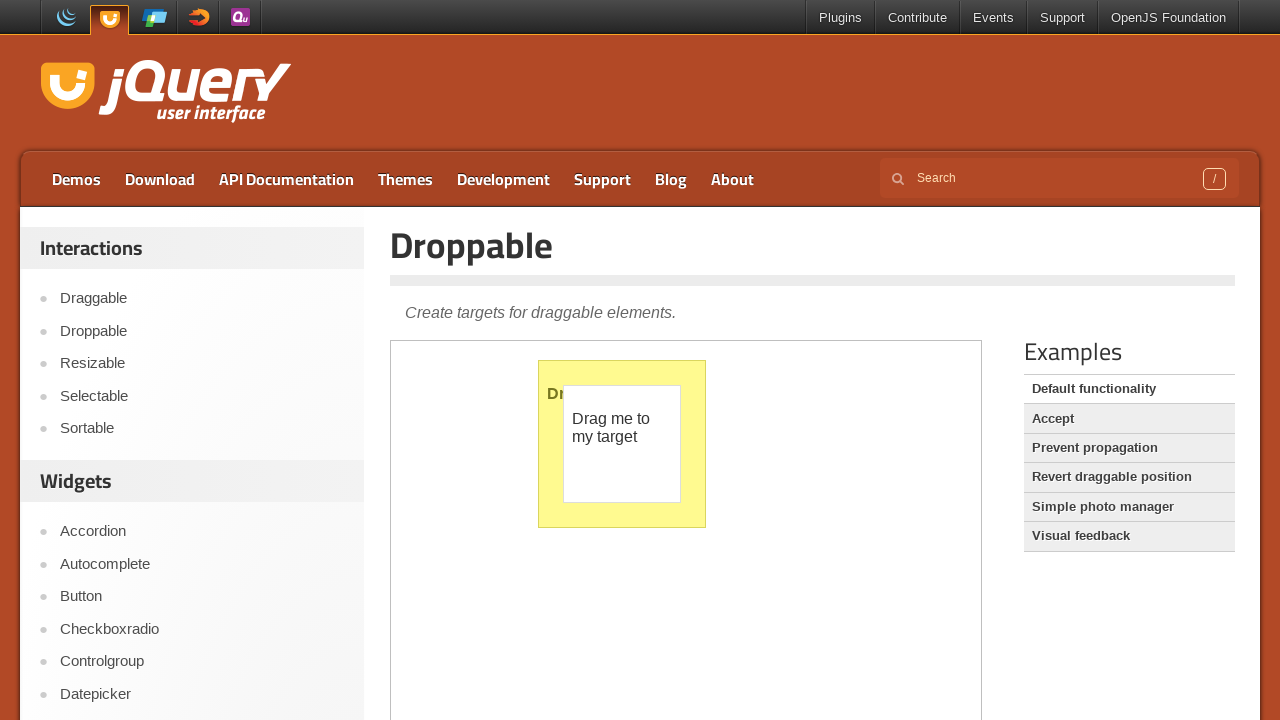

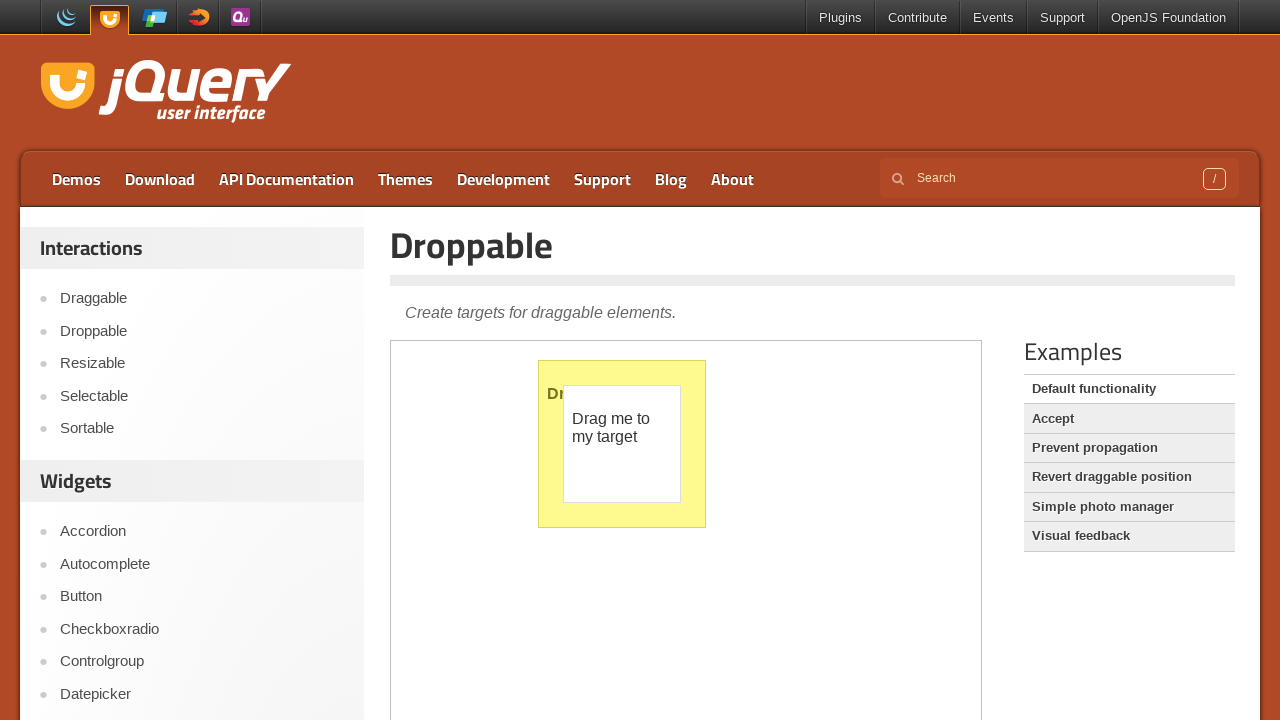